Tests JavaScript alert box functionality by clicking a button that triggers an alert, then accepting the alert dialog

Starting URL: http://demo.automationtesting.in/Alerts.html

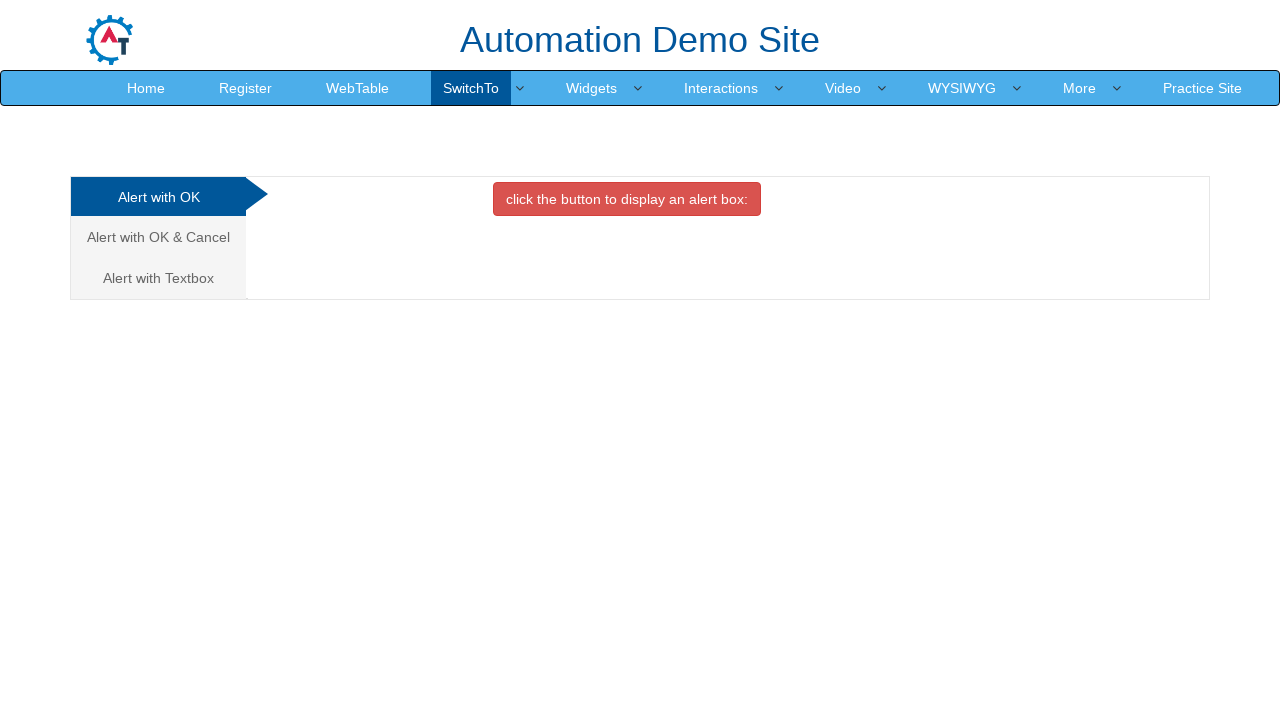

Set up dialog handler to accept alerts
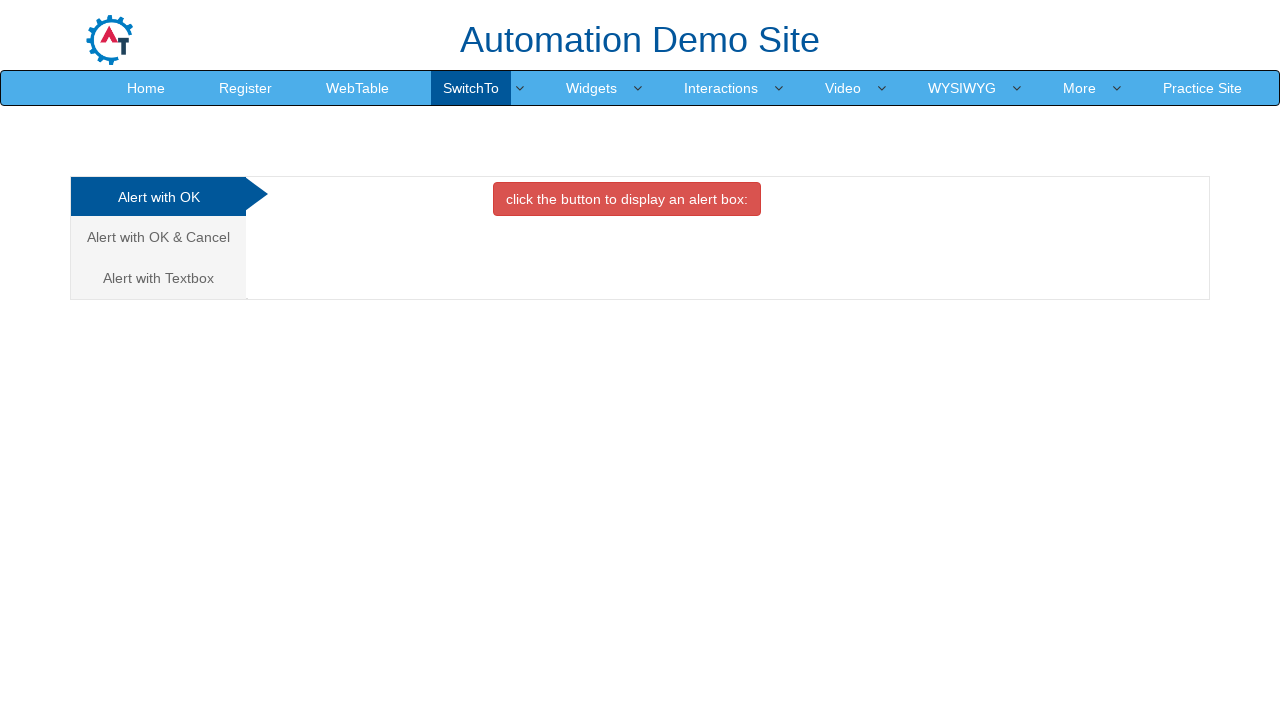

Clicked button to trigger JavaScript alert box at (627, 199) on xpath=//button[contains(text(),'click the button to display an  alert box:')]
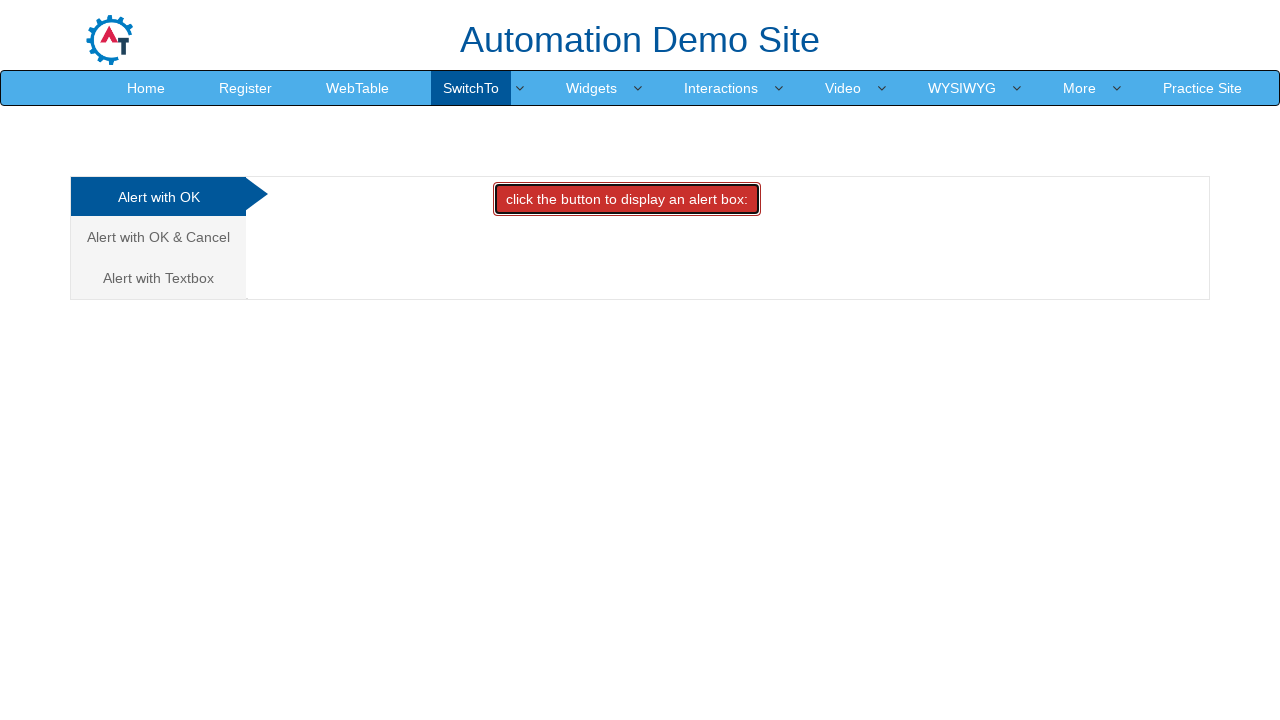

Waited for alert to be processed
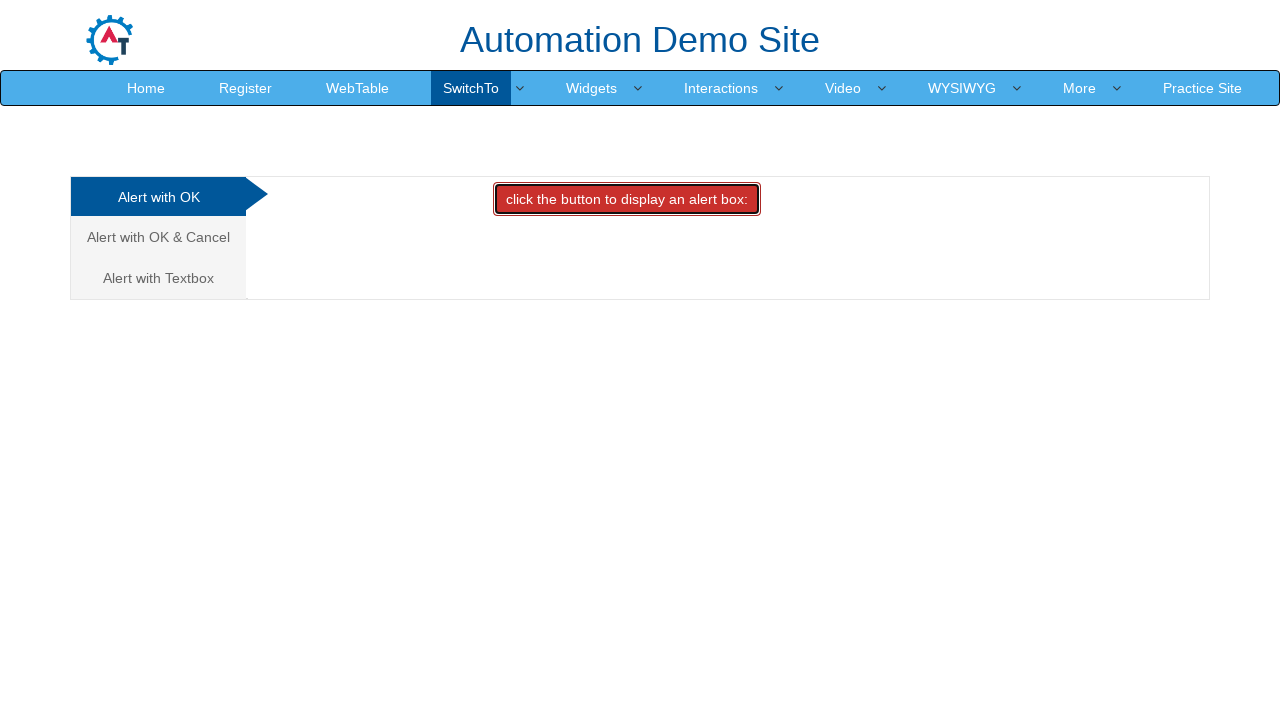

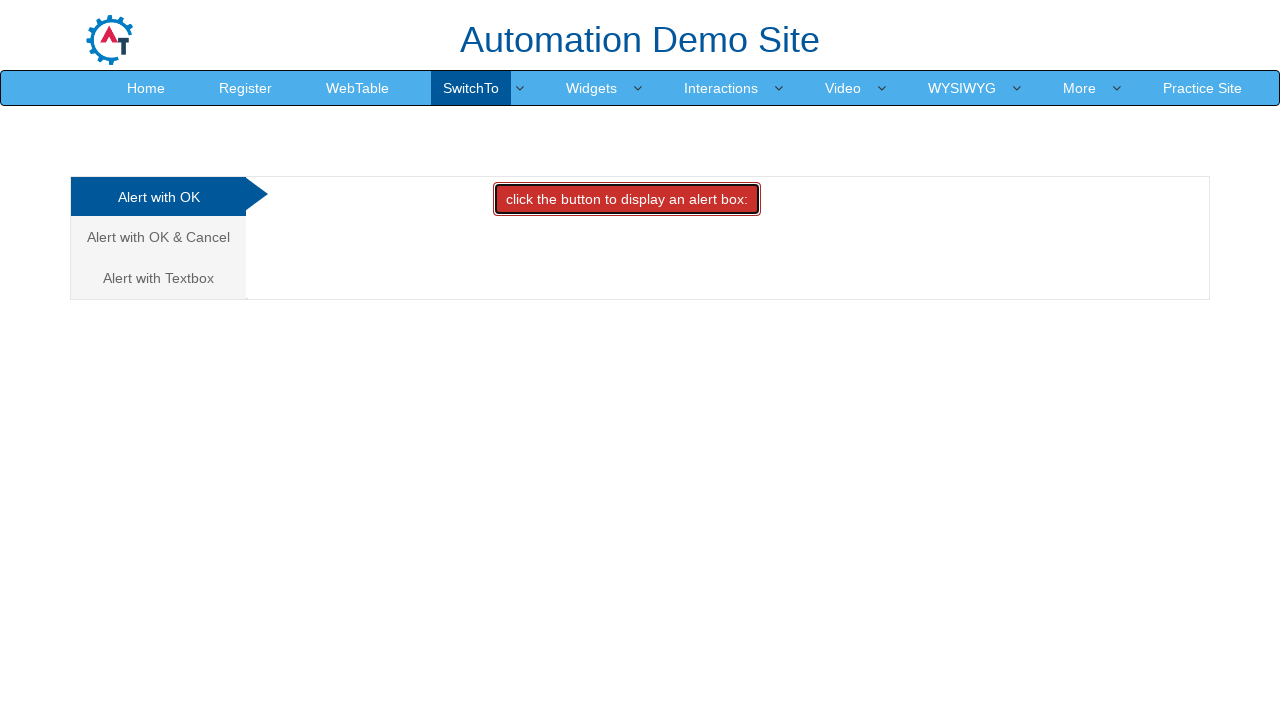